Tests adding a cookie to the browser context and then clicking a button to refresh the cookies display on the page

Starting URL: https://bonigarcia.dev/selenium-webdriver-java/cookies.html

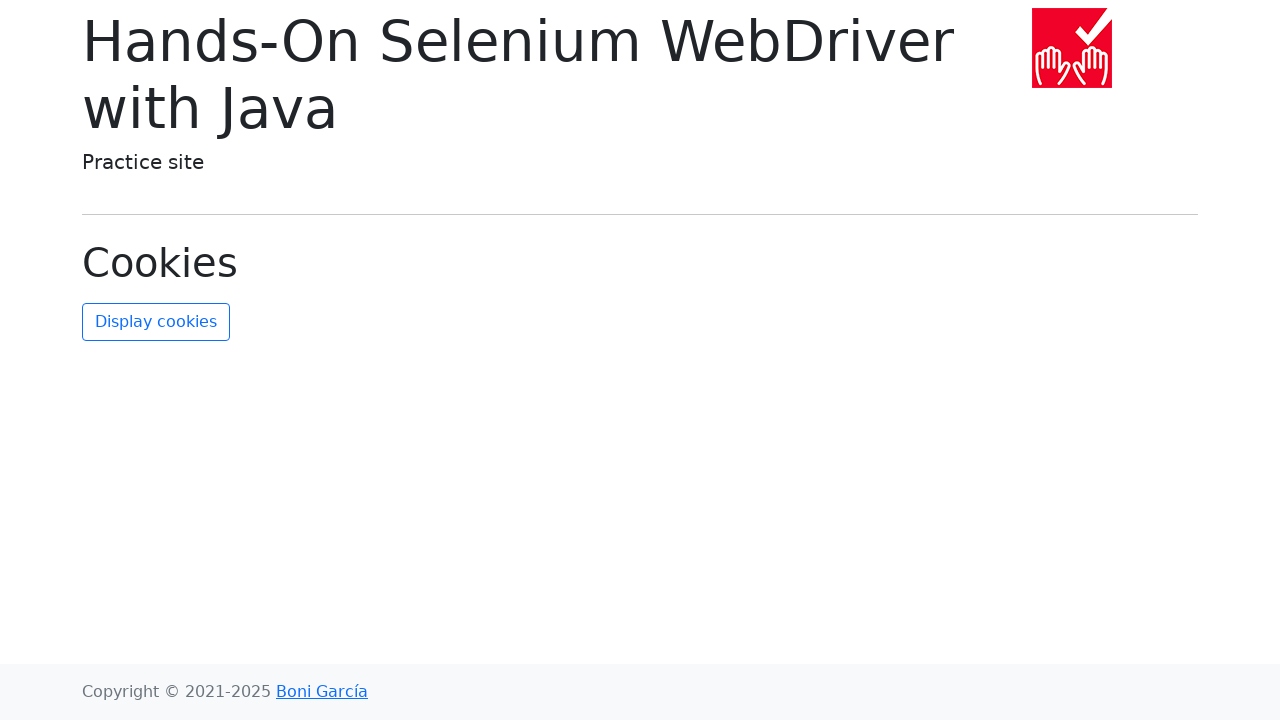

Added new cookie 'new-cookie-key' with value 'new-cookie-value' to browser context
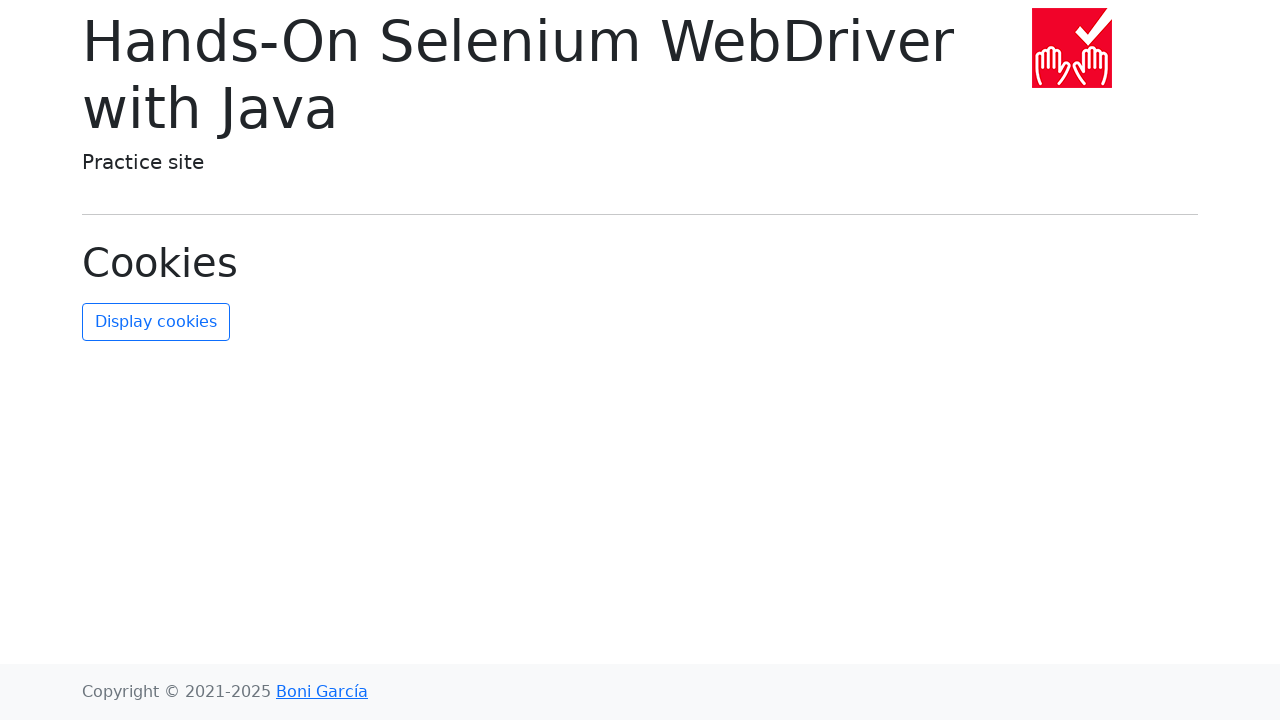

Clicked refresh cookies button to update cookies display at (156, 322) on #refresh-cookies
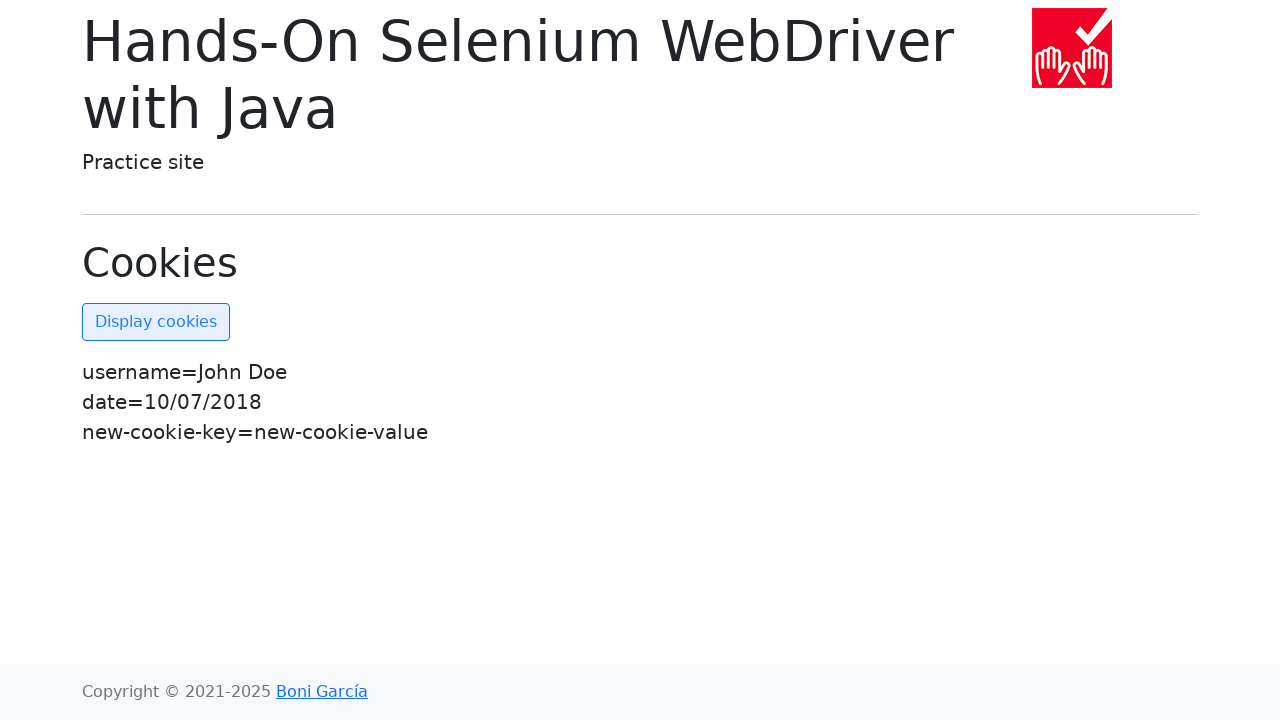

Waited 500ms for page to update and display new cookie
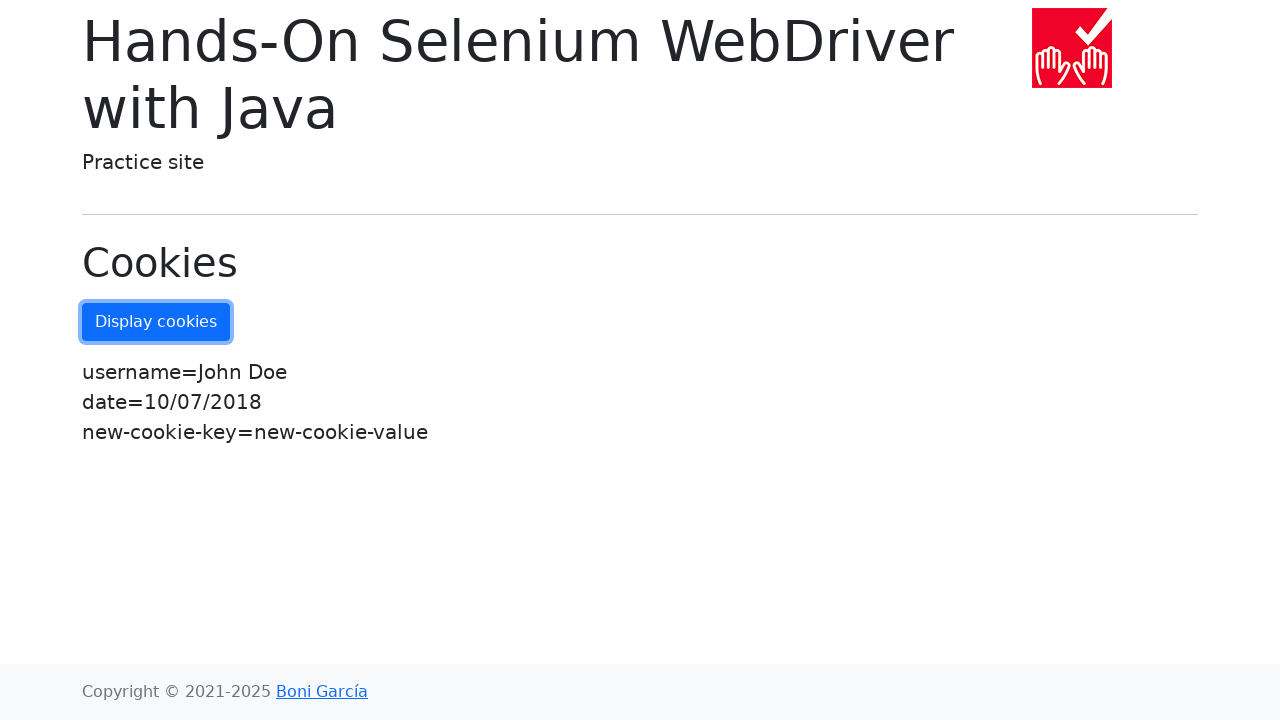

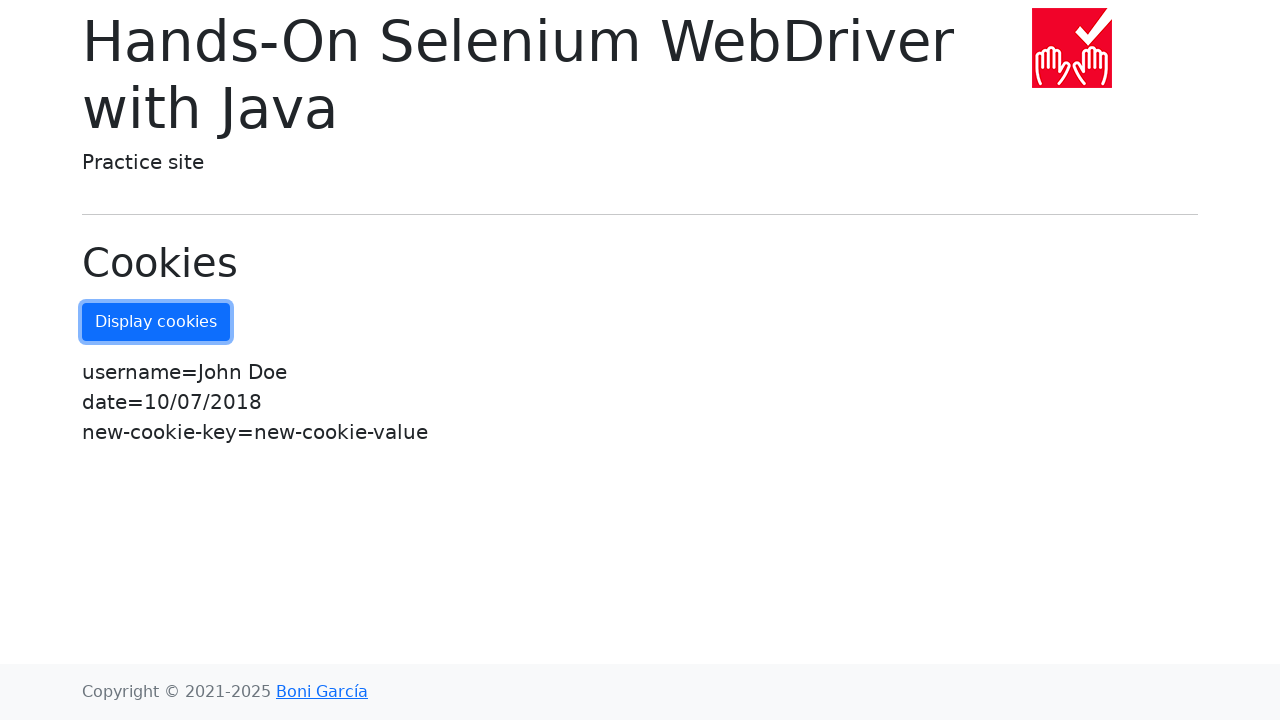